Tests multiple browser window handling by clicking a link that opens a new window, switching to it, and verifying the new window content contains "New Window"

Starting URL: https://the-internet.herokuapp.com/windows

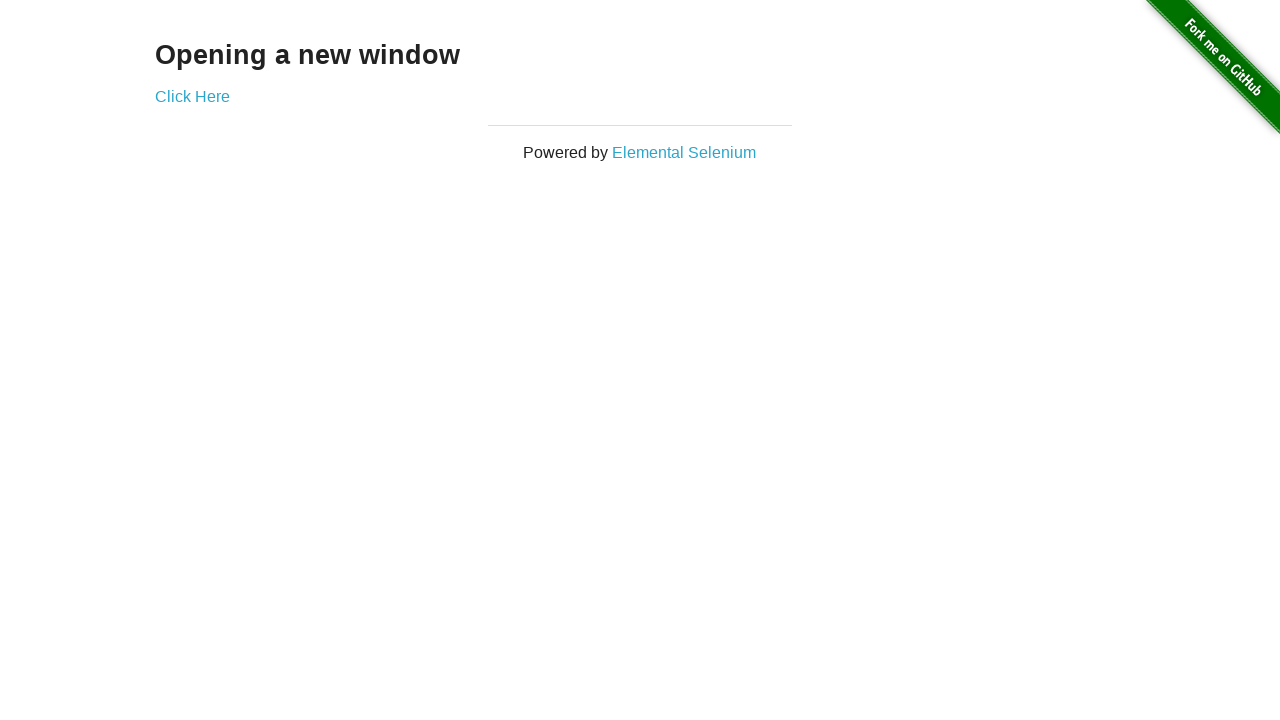

Clicked link to open new window at (192, 96) on a[href='/windows/new']
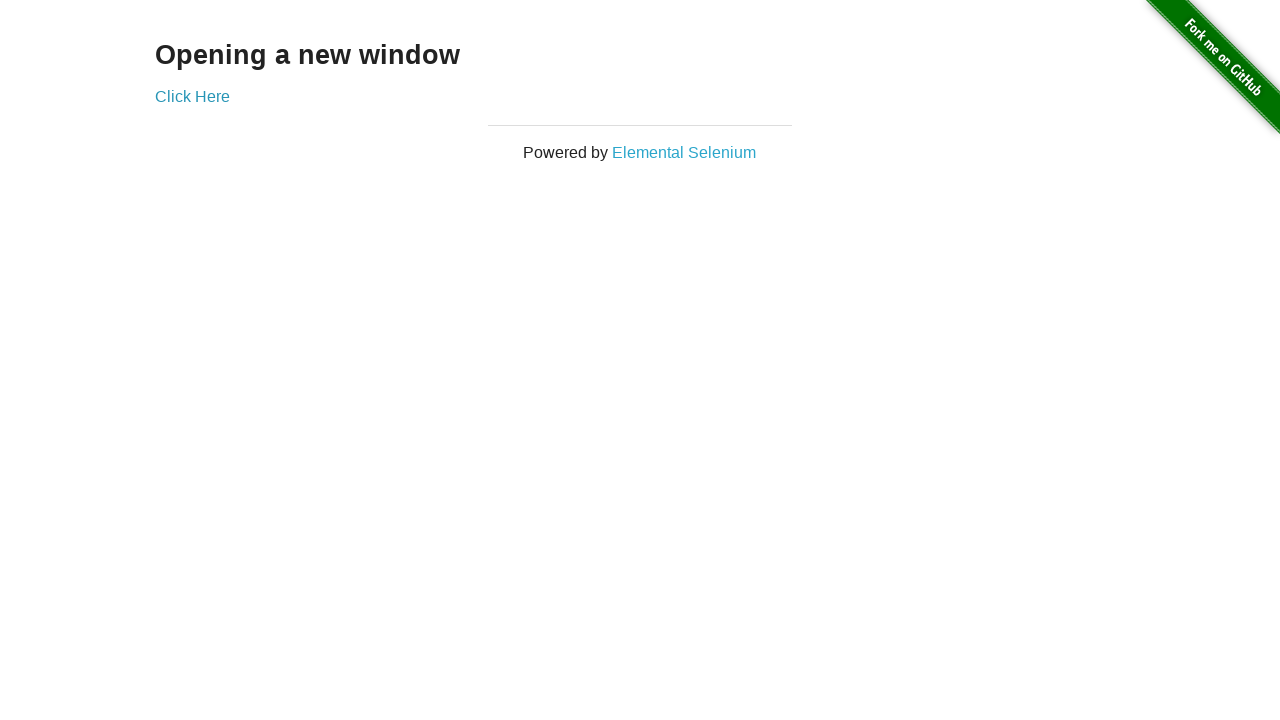

Obtained new window/page object
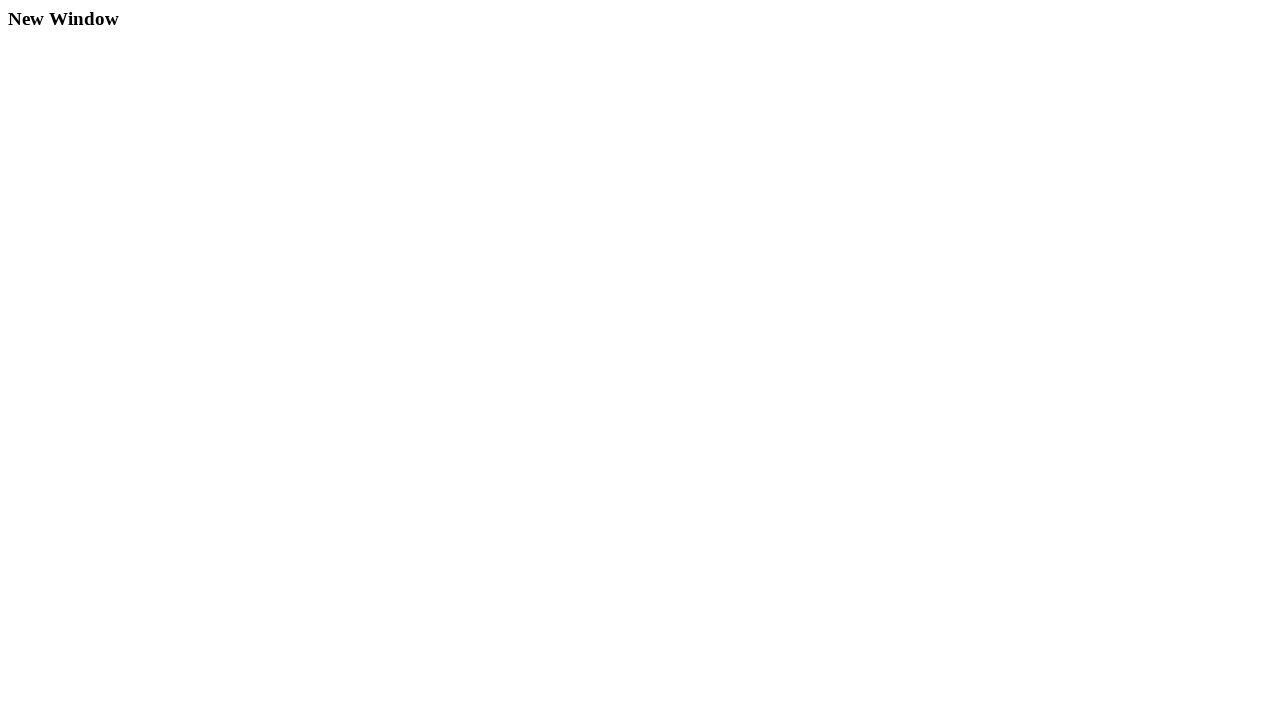

New window loaded successfully
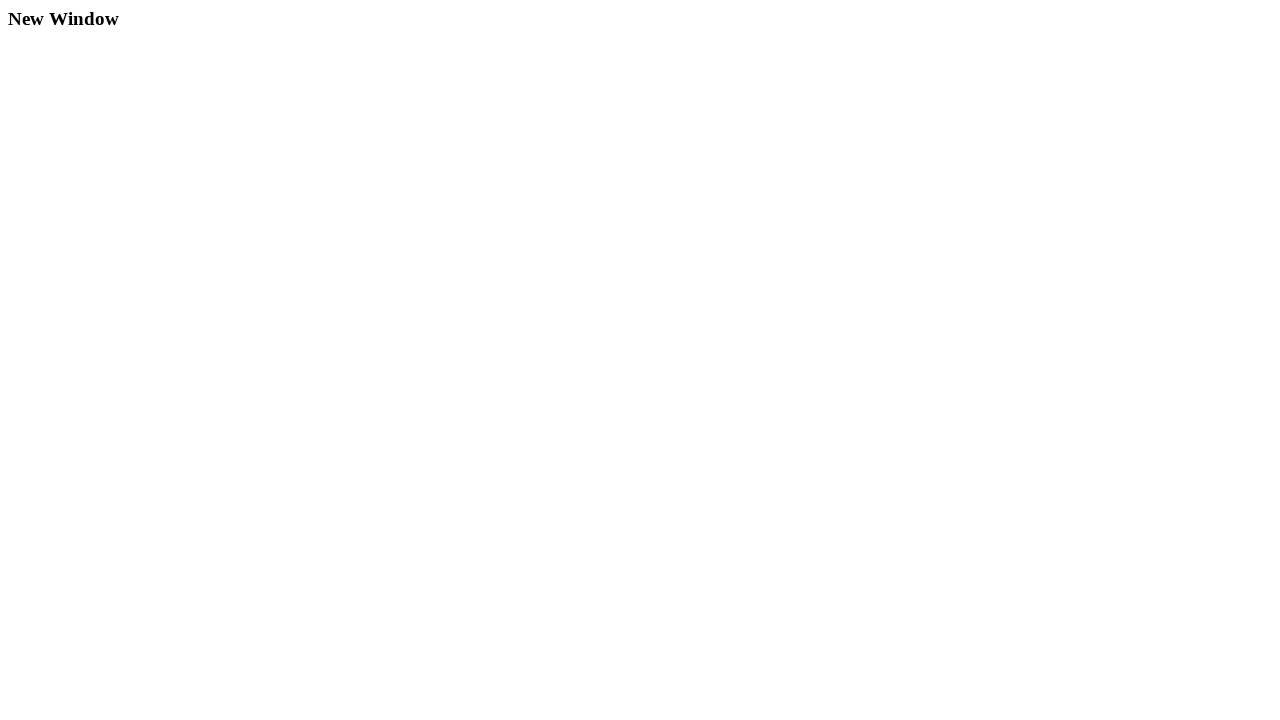

Verified new window contains 'New Window' text
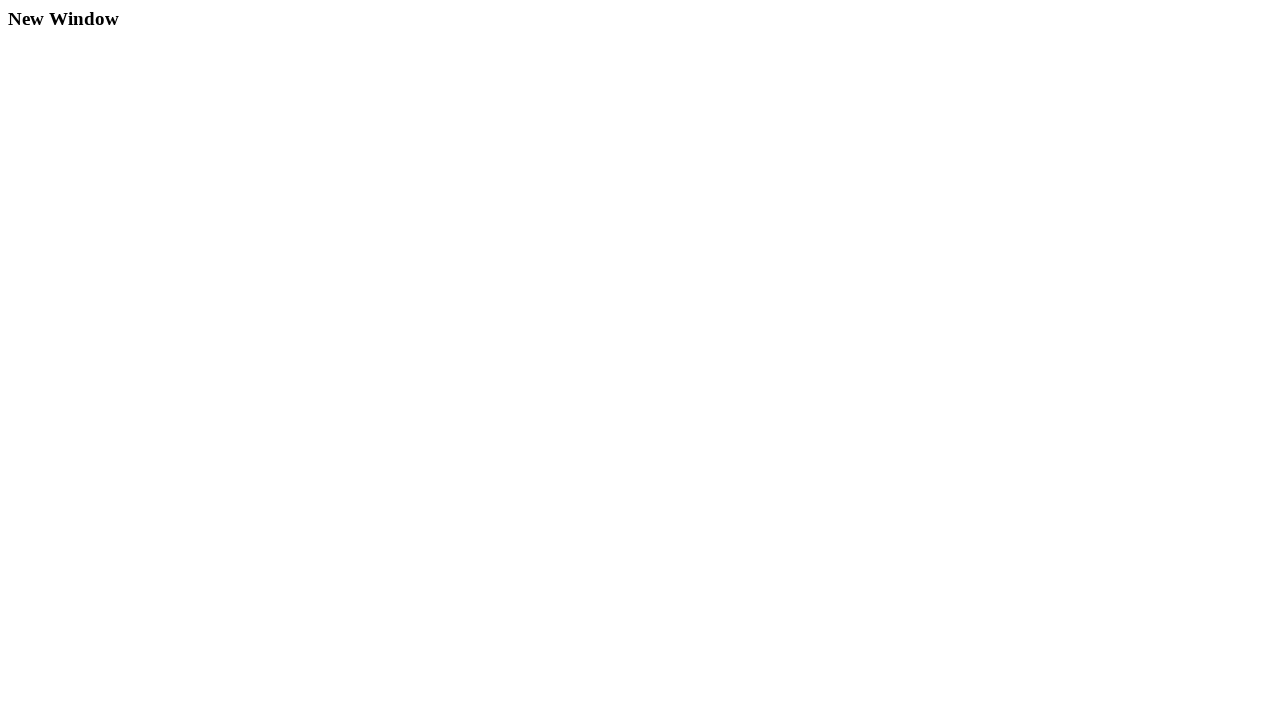

Closed new window
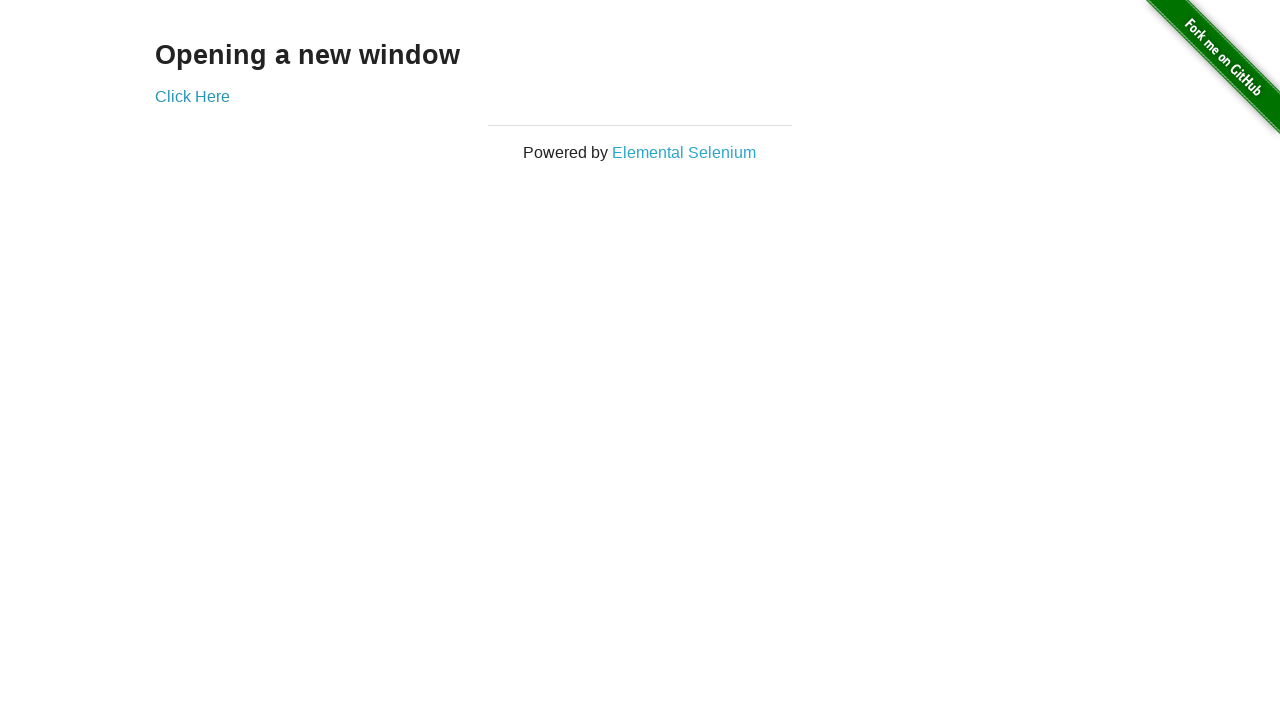

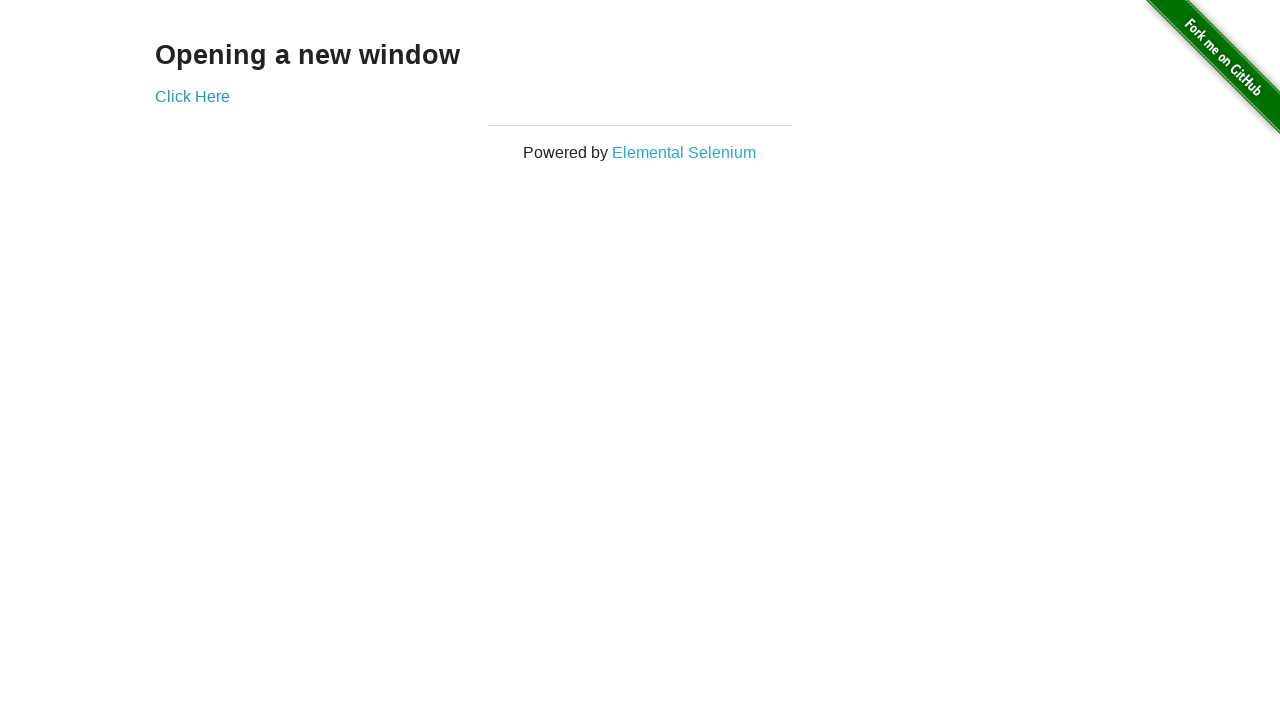